Navigates to the Maxispuma 2022 catalog page and waits for it to load

Starting URL: https://maxispuma.com.br/catalogo-maxispuma-2022/

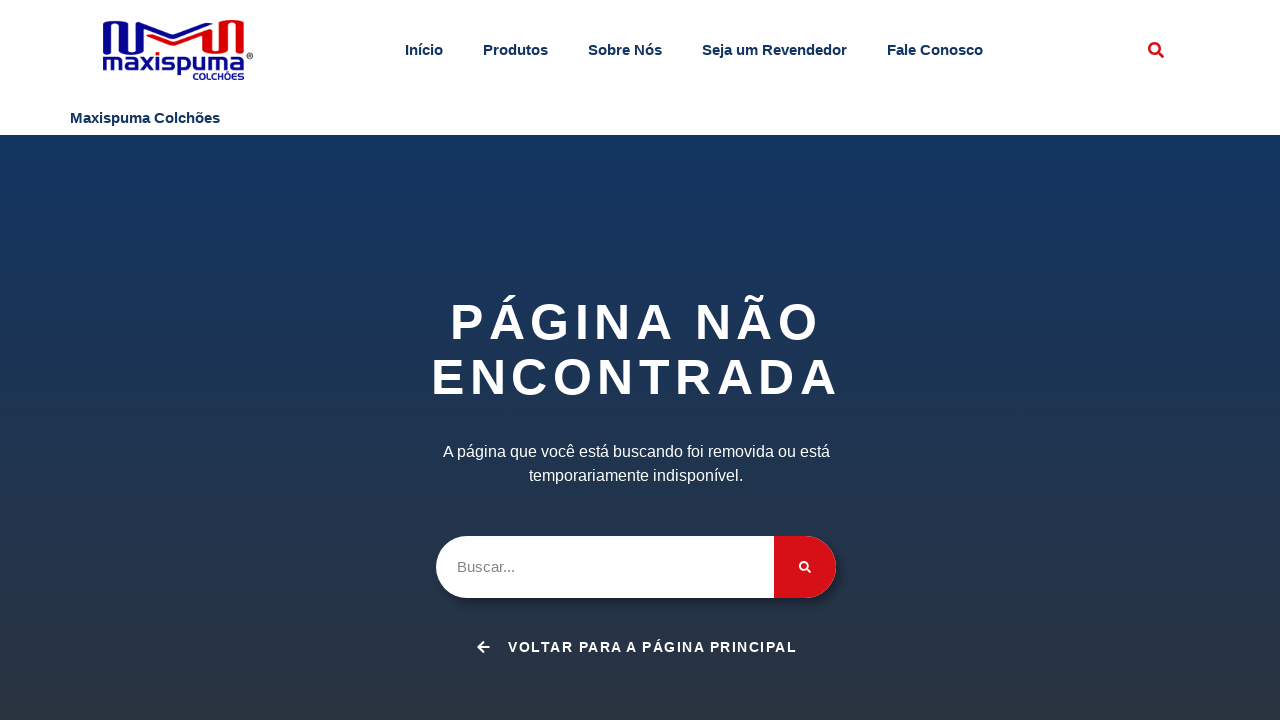

Navigated to Maxispuma 2022 catalog page and waited for network idle state
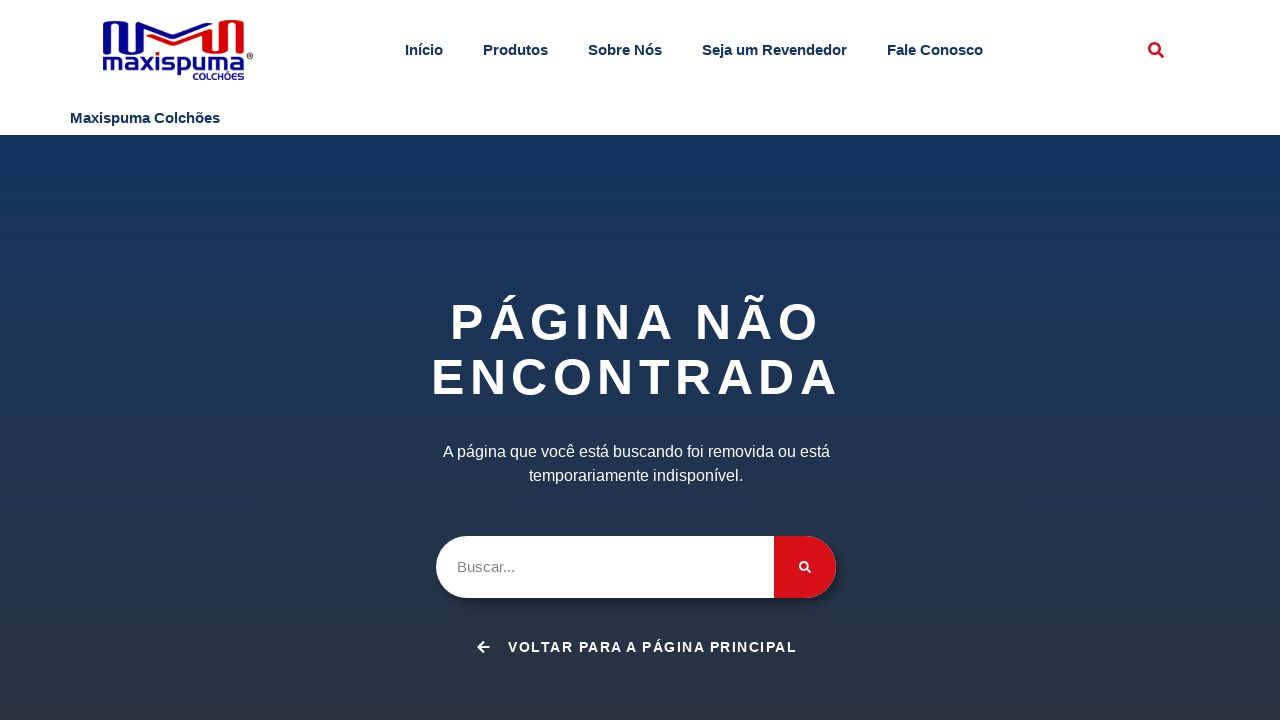

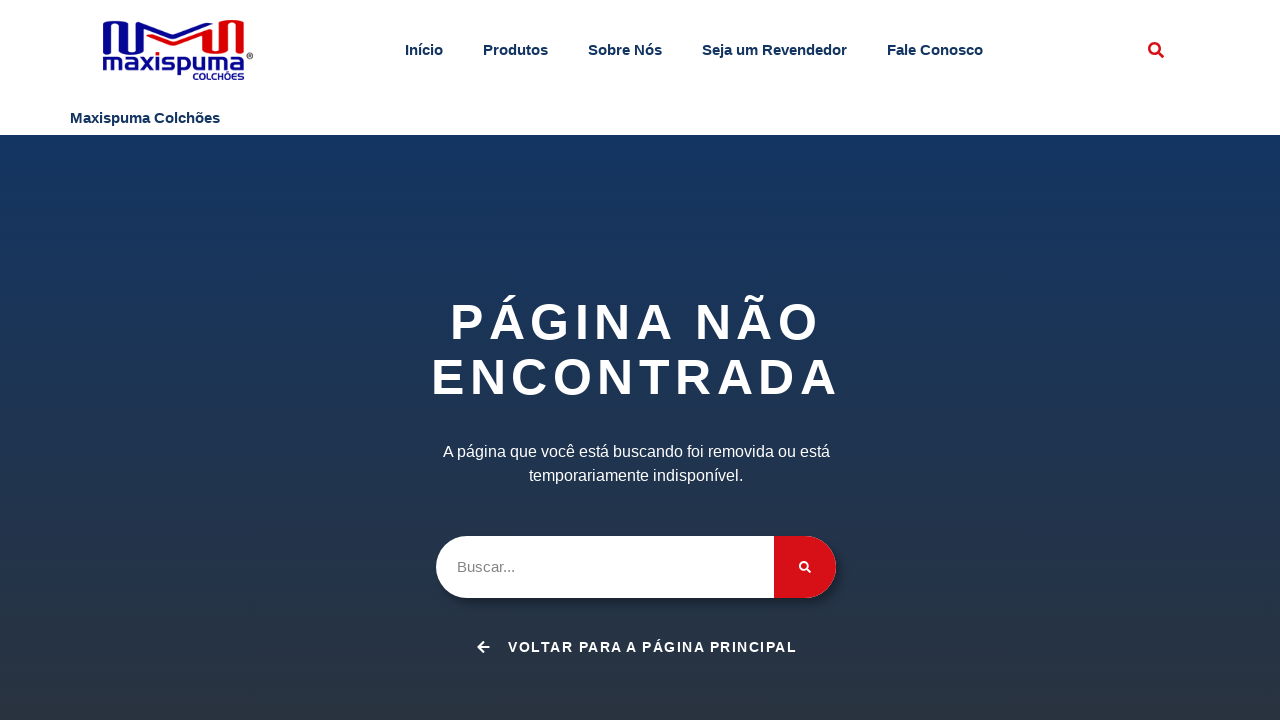